Waits for a price to reach $100, clicks a book button, solves a mathematical problem, and submits the answer

Starting URL: http://suninjuly.github.io/explicit_wait2.html

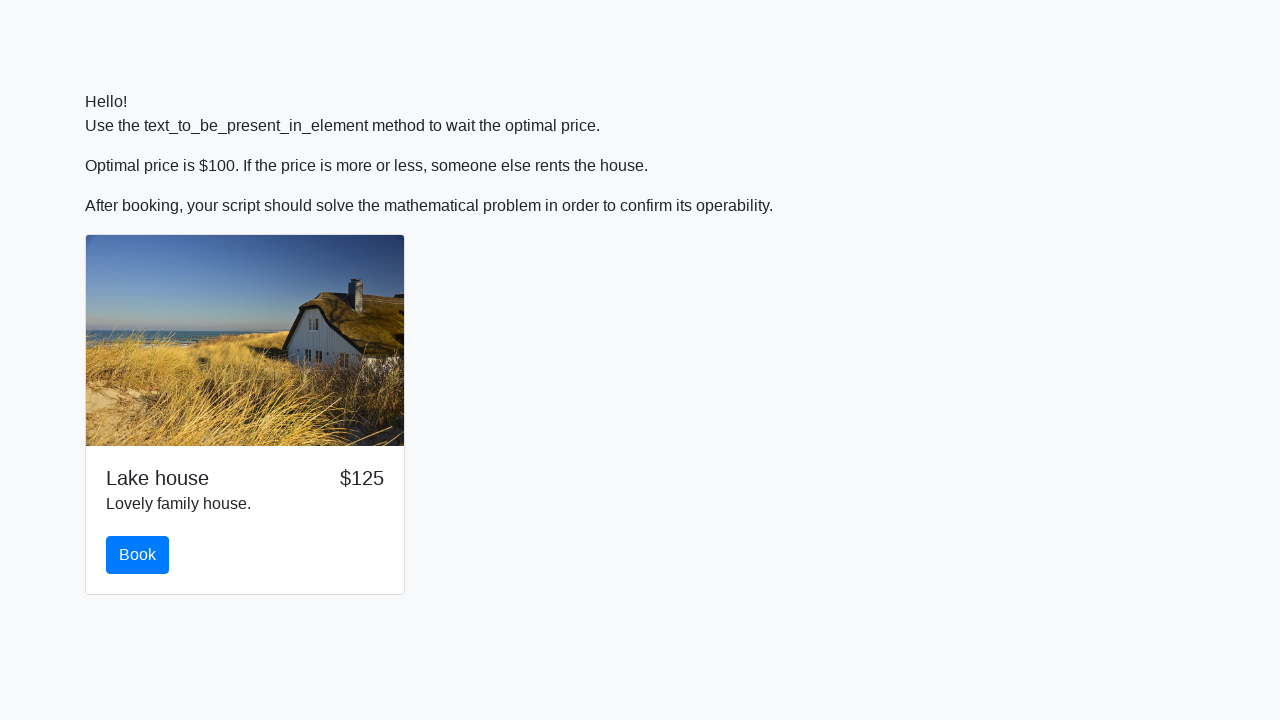

Waited for price to reach $100
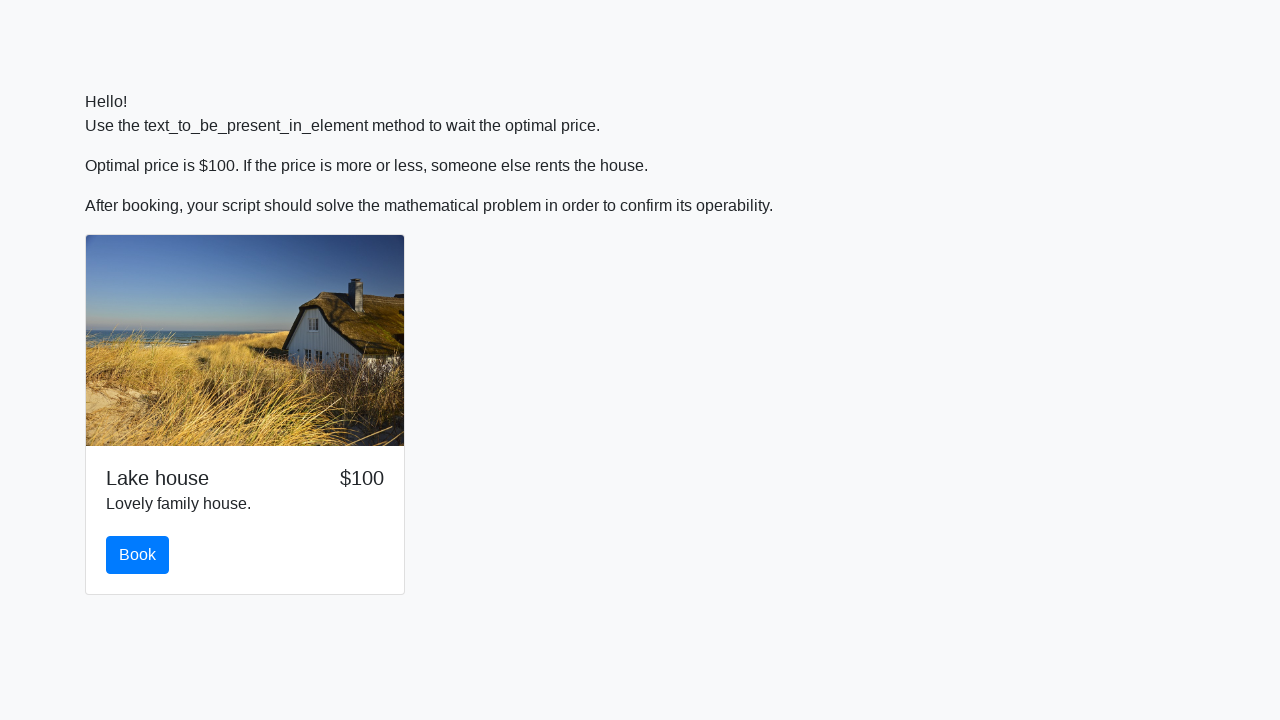

Clicked the book button at (138, 555) on #book
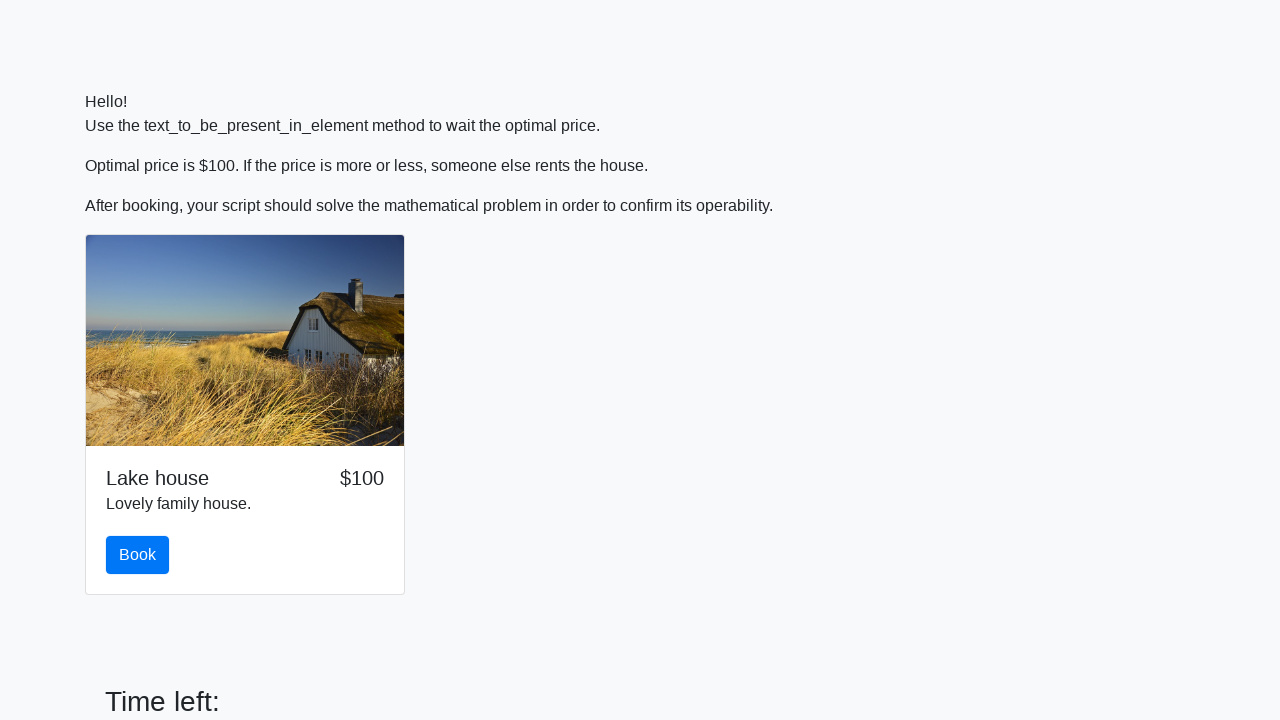

Retrieved input value for calculation: 752
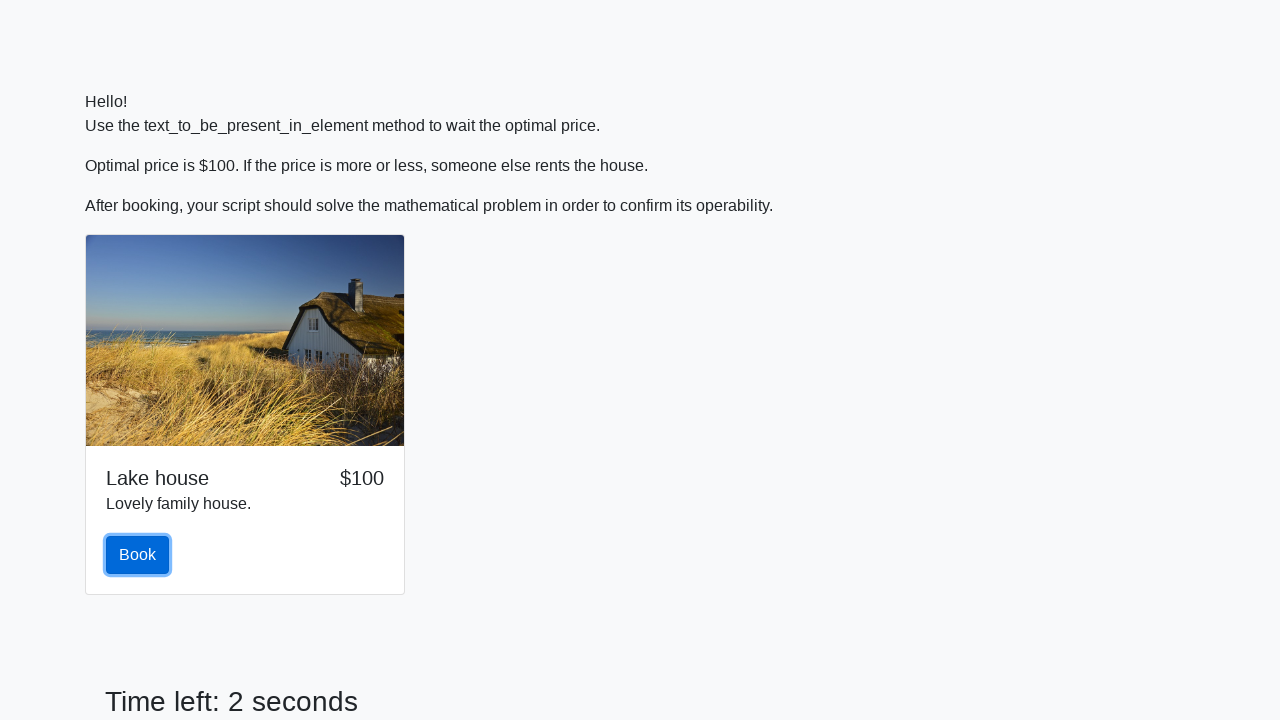

Calculated answer: 2.397763257736384
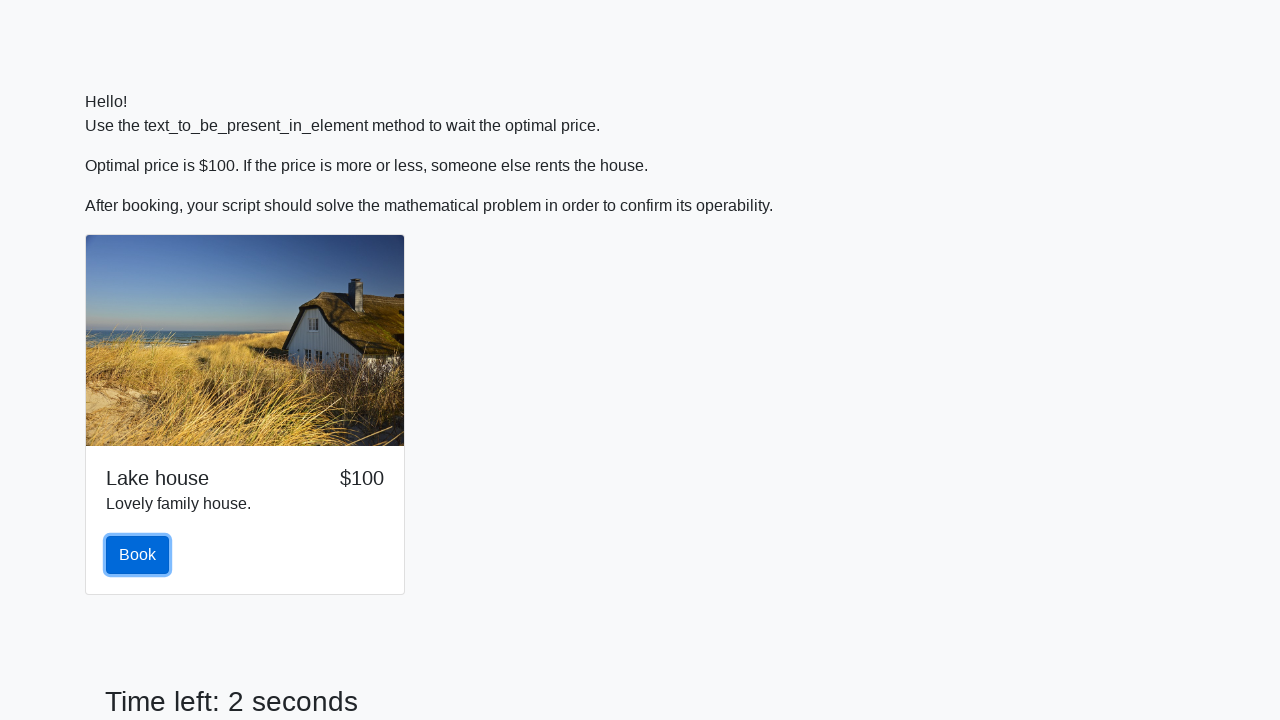

Filled in the calculated answer on #answer
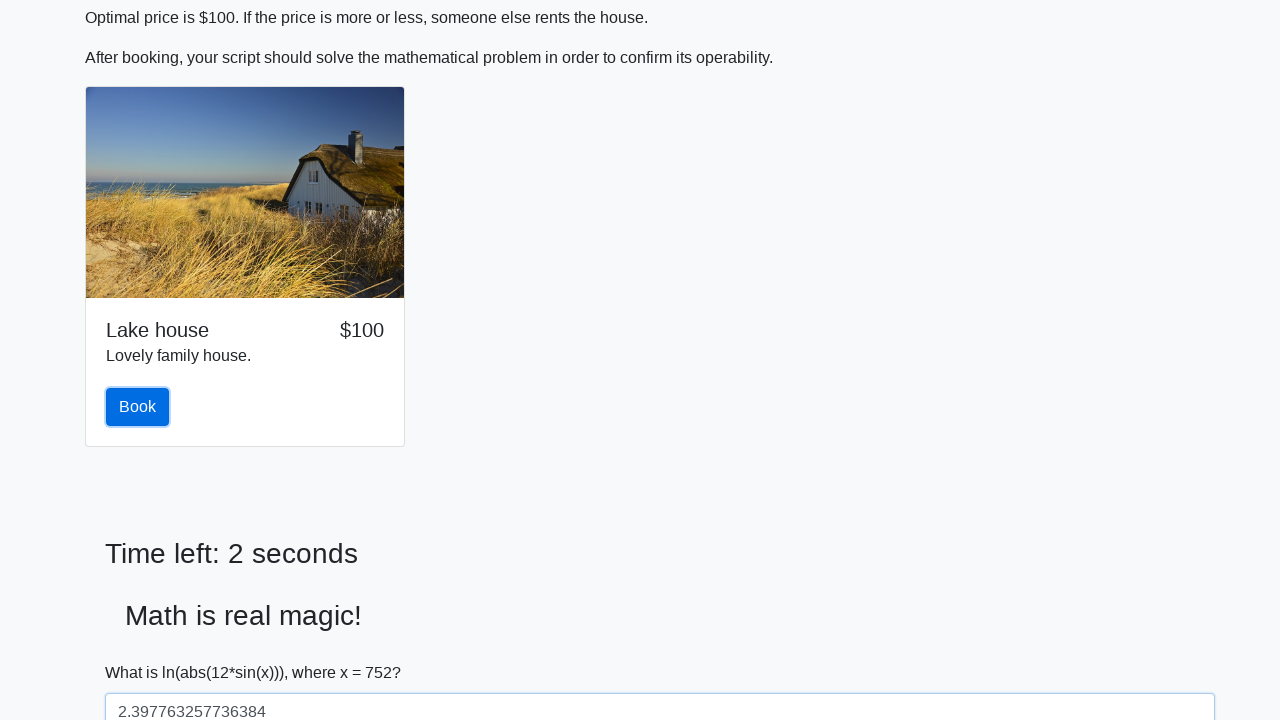

Scrolled solve button into view
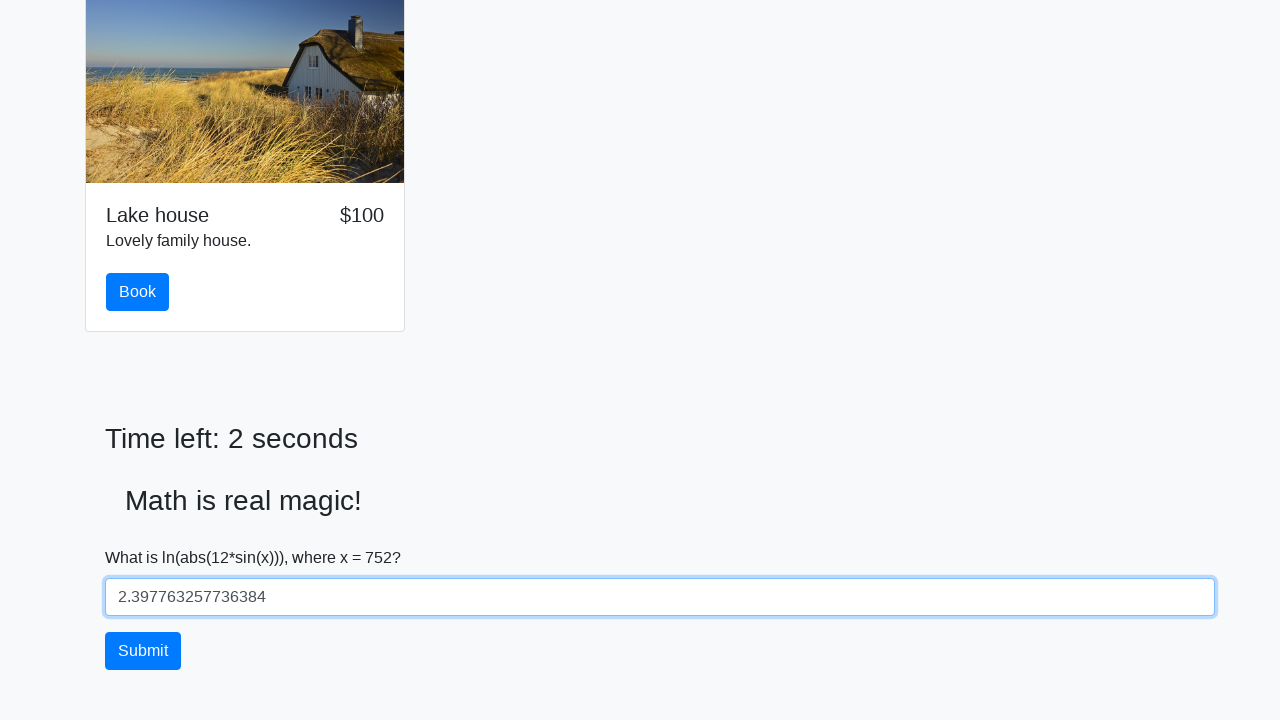

Clicked the solve button to submit the answer at (143, 651) on #solve
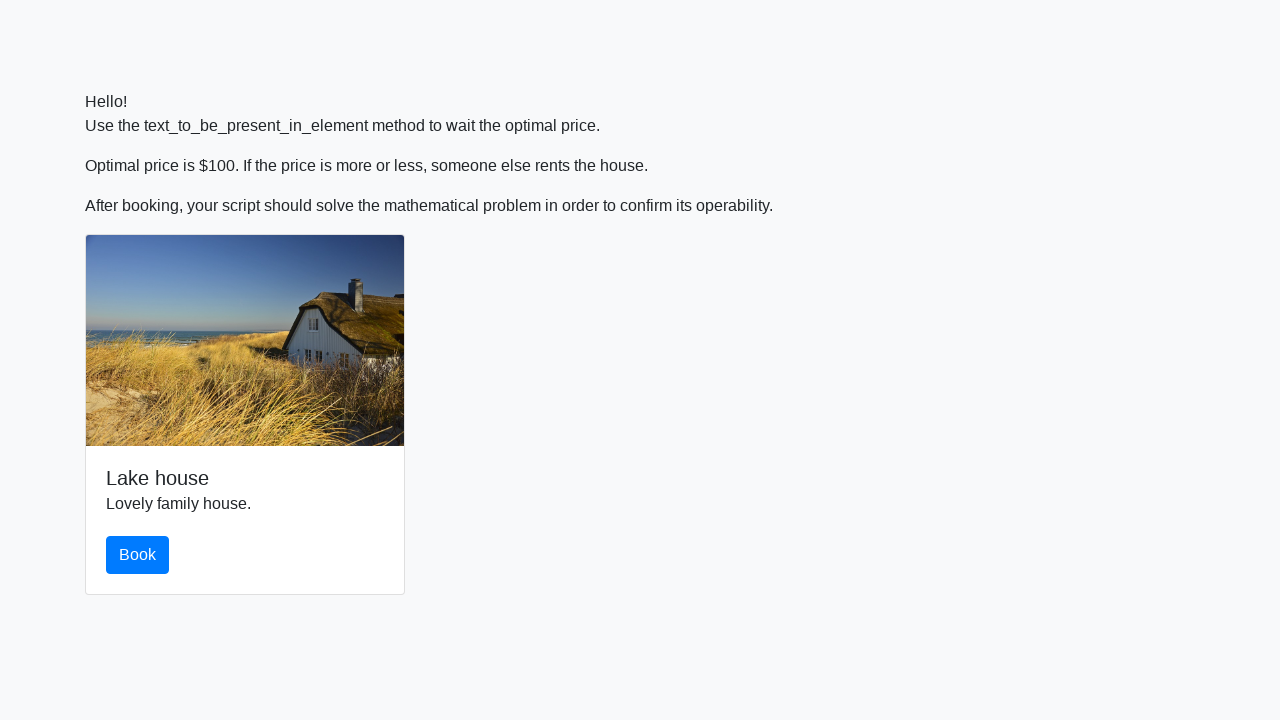

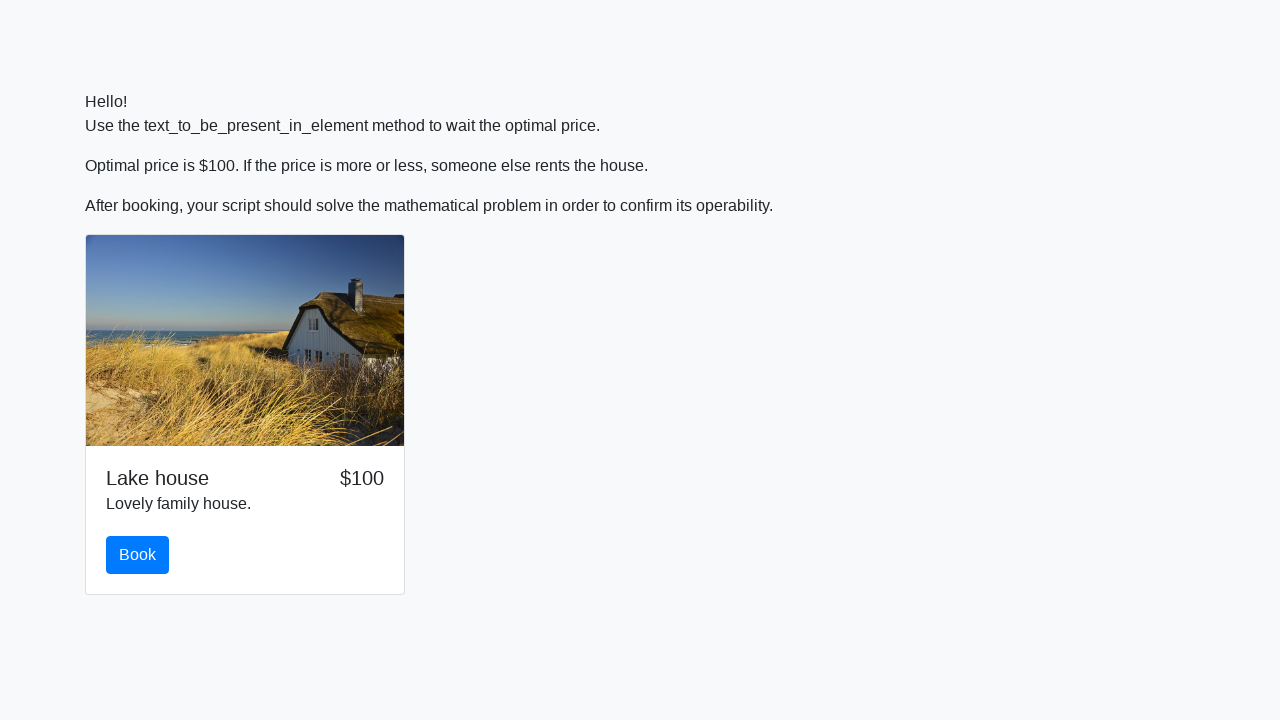